Tests alert handling by clicking a form submit button without filling required fields, then interacting with the resulting validation alert by accepting it and sending text input.

Starting URL: http://www.busindia.com/PRTC-Pondicherry-Online-Booking.jsp

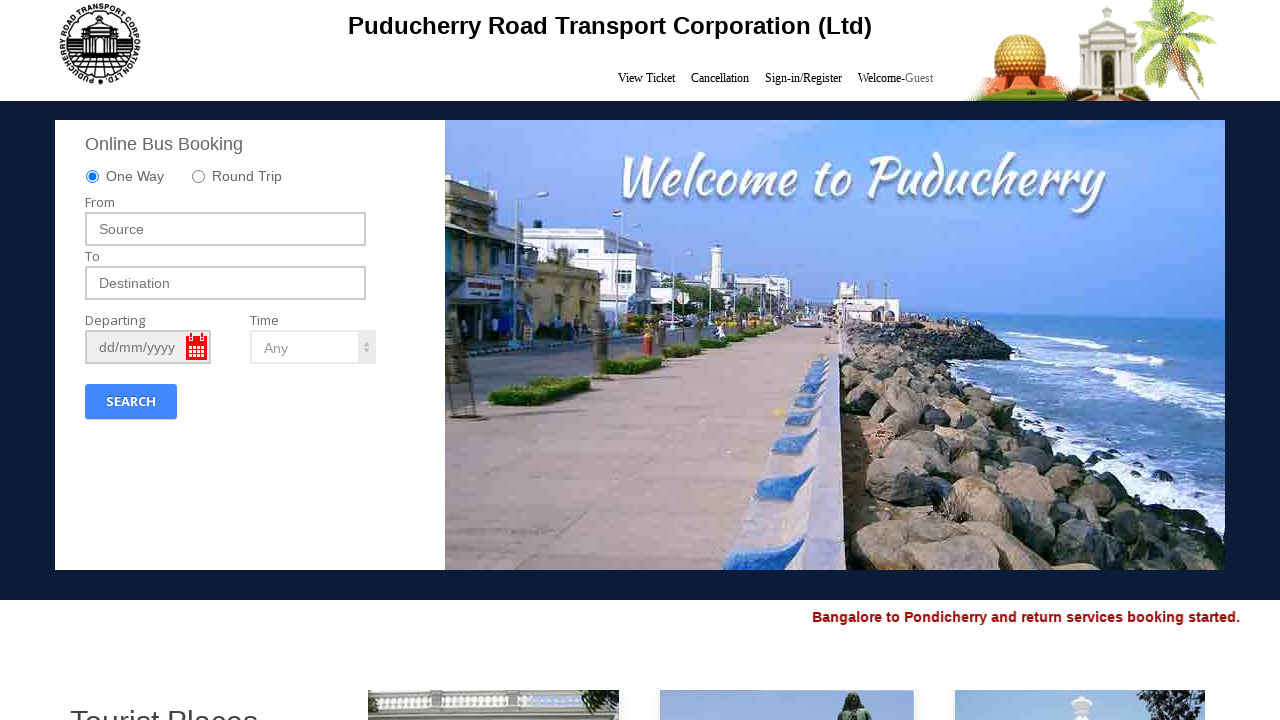

Set viewport size to 1920x1080
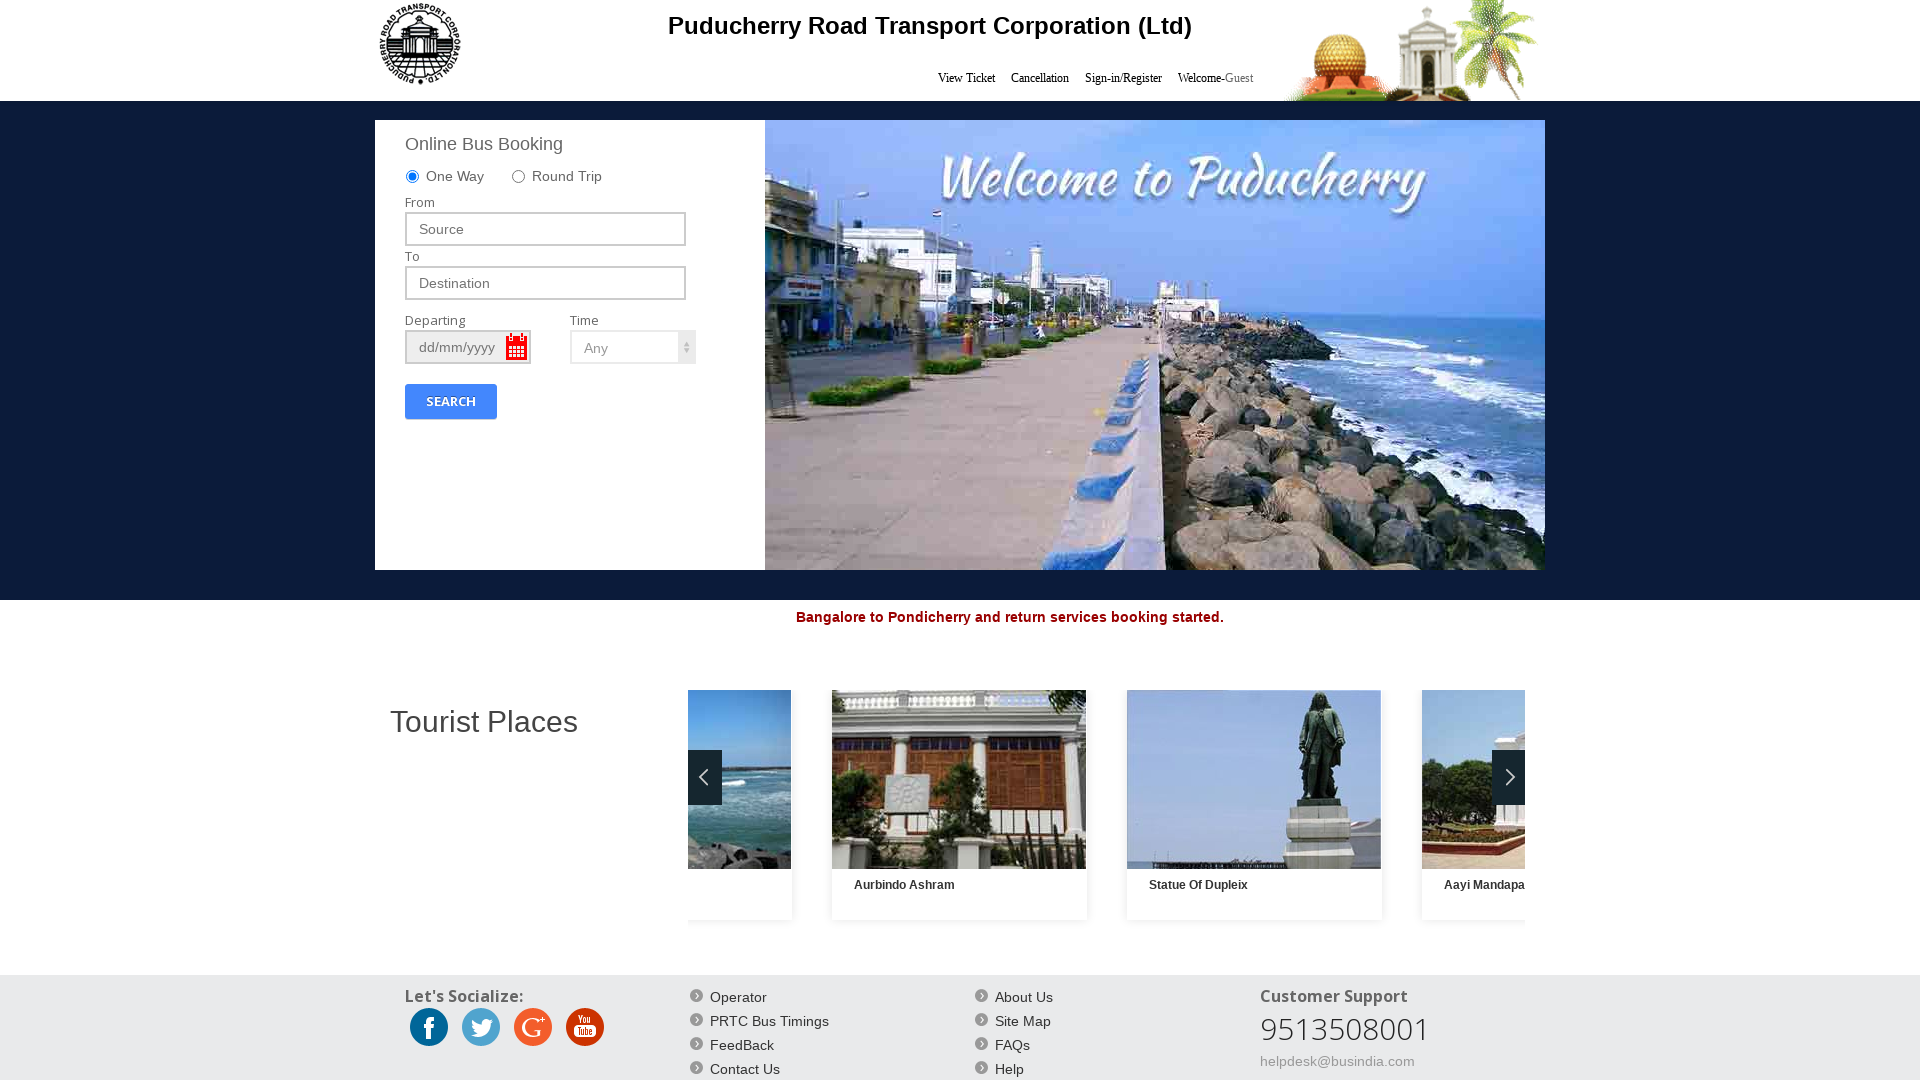

Clicked form submit button without filling required fields at (451, 402) on xpath=//*[@id='searchForm']/div[3]/div[1]/div/div/div/div[1]/div[8]/button
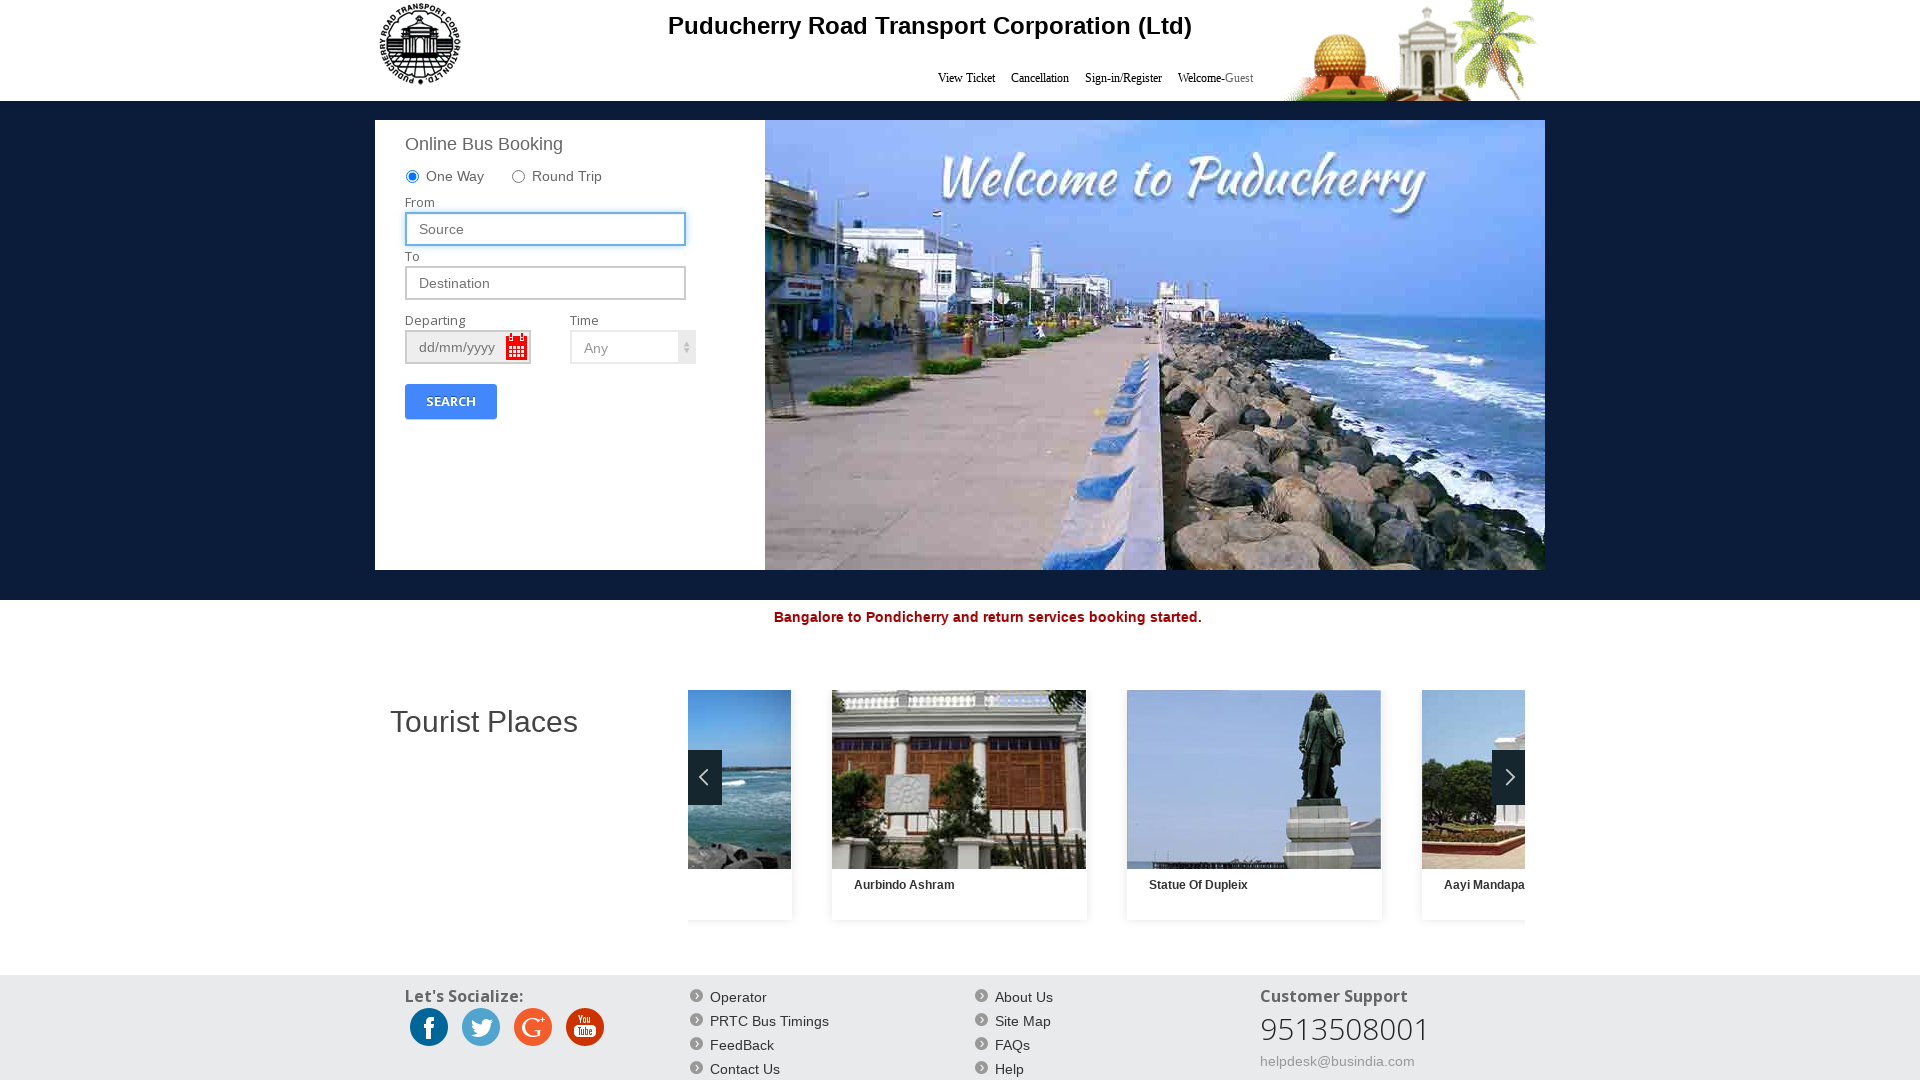

Set up dialog handler to accept alerts
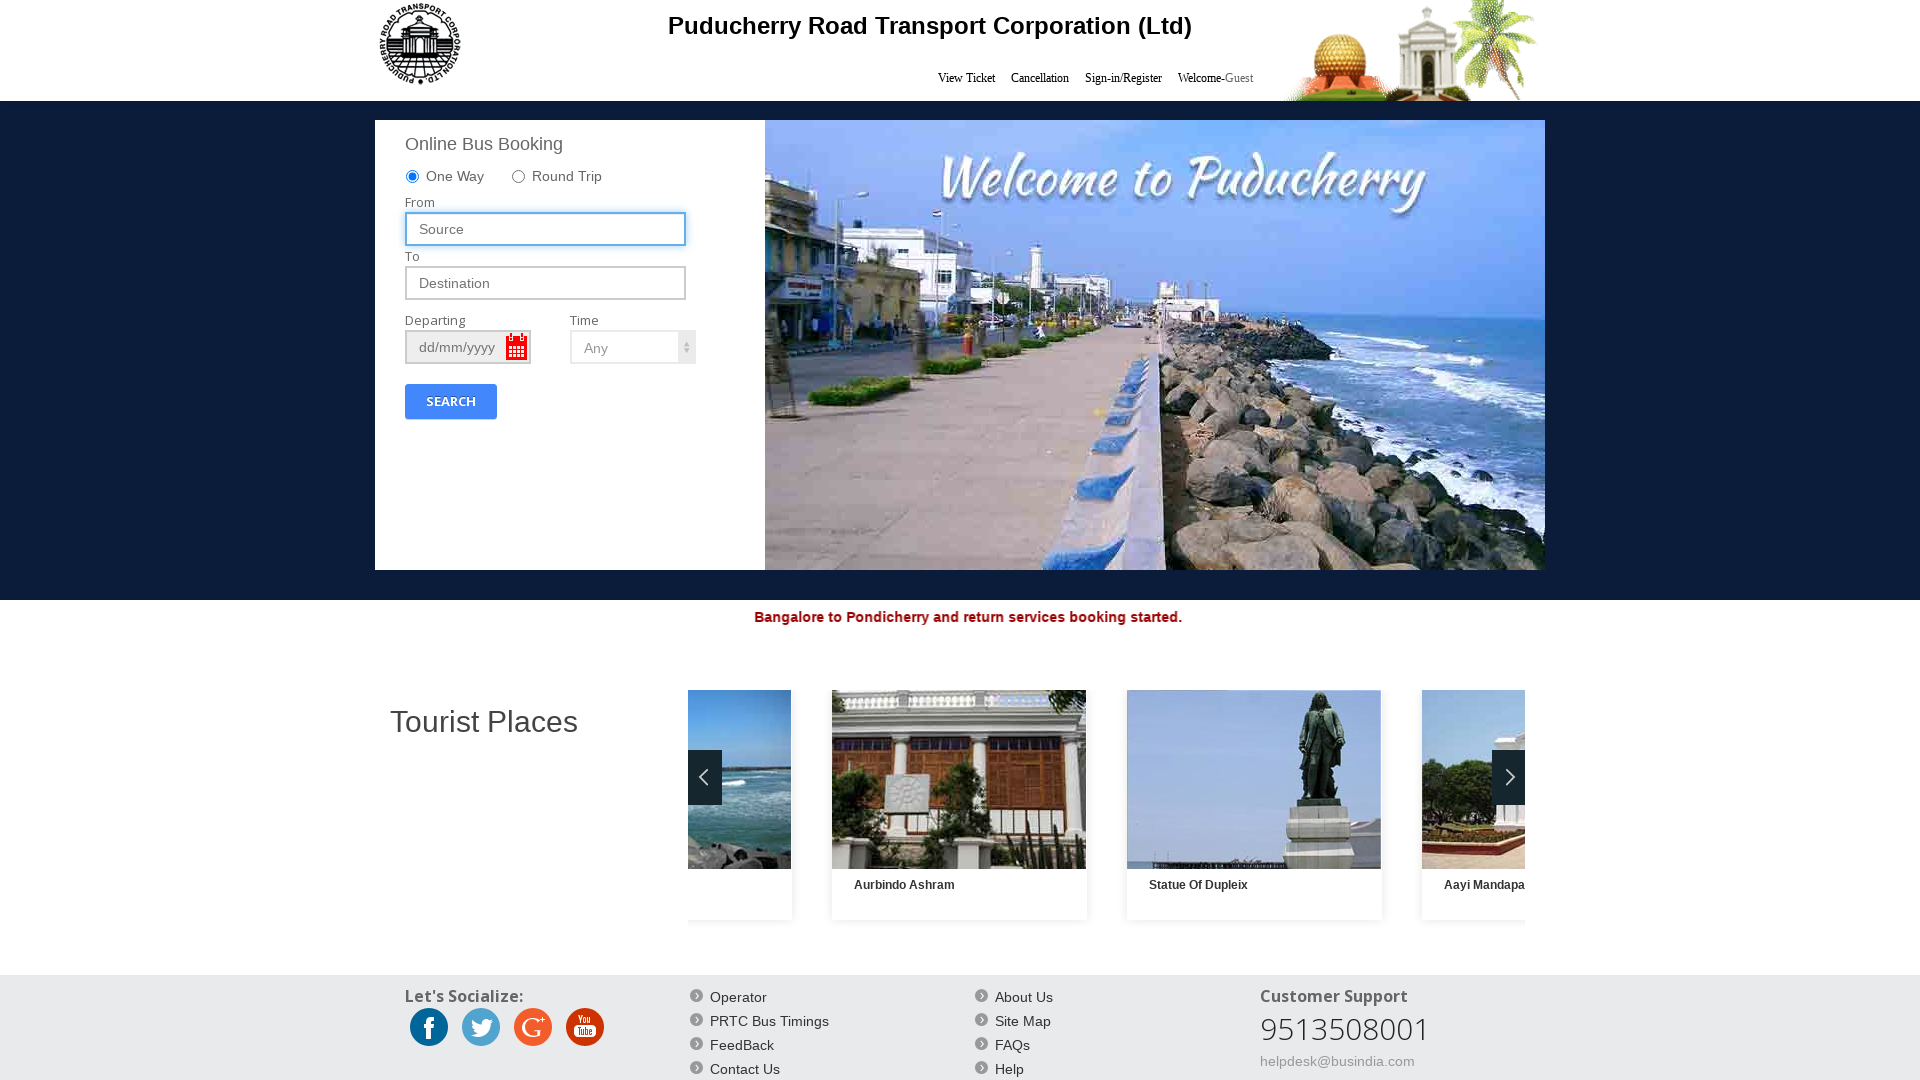

Clicked form submit button again to trigger validation alert at (451, 402) on xpath=//*[@id='searchForm']/div[3]/div[1]/div/div/div/div[1]/div[8]/button
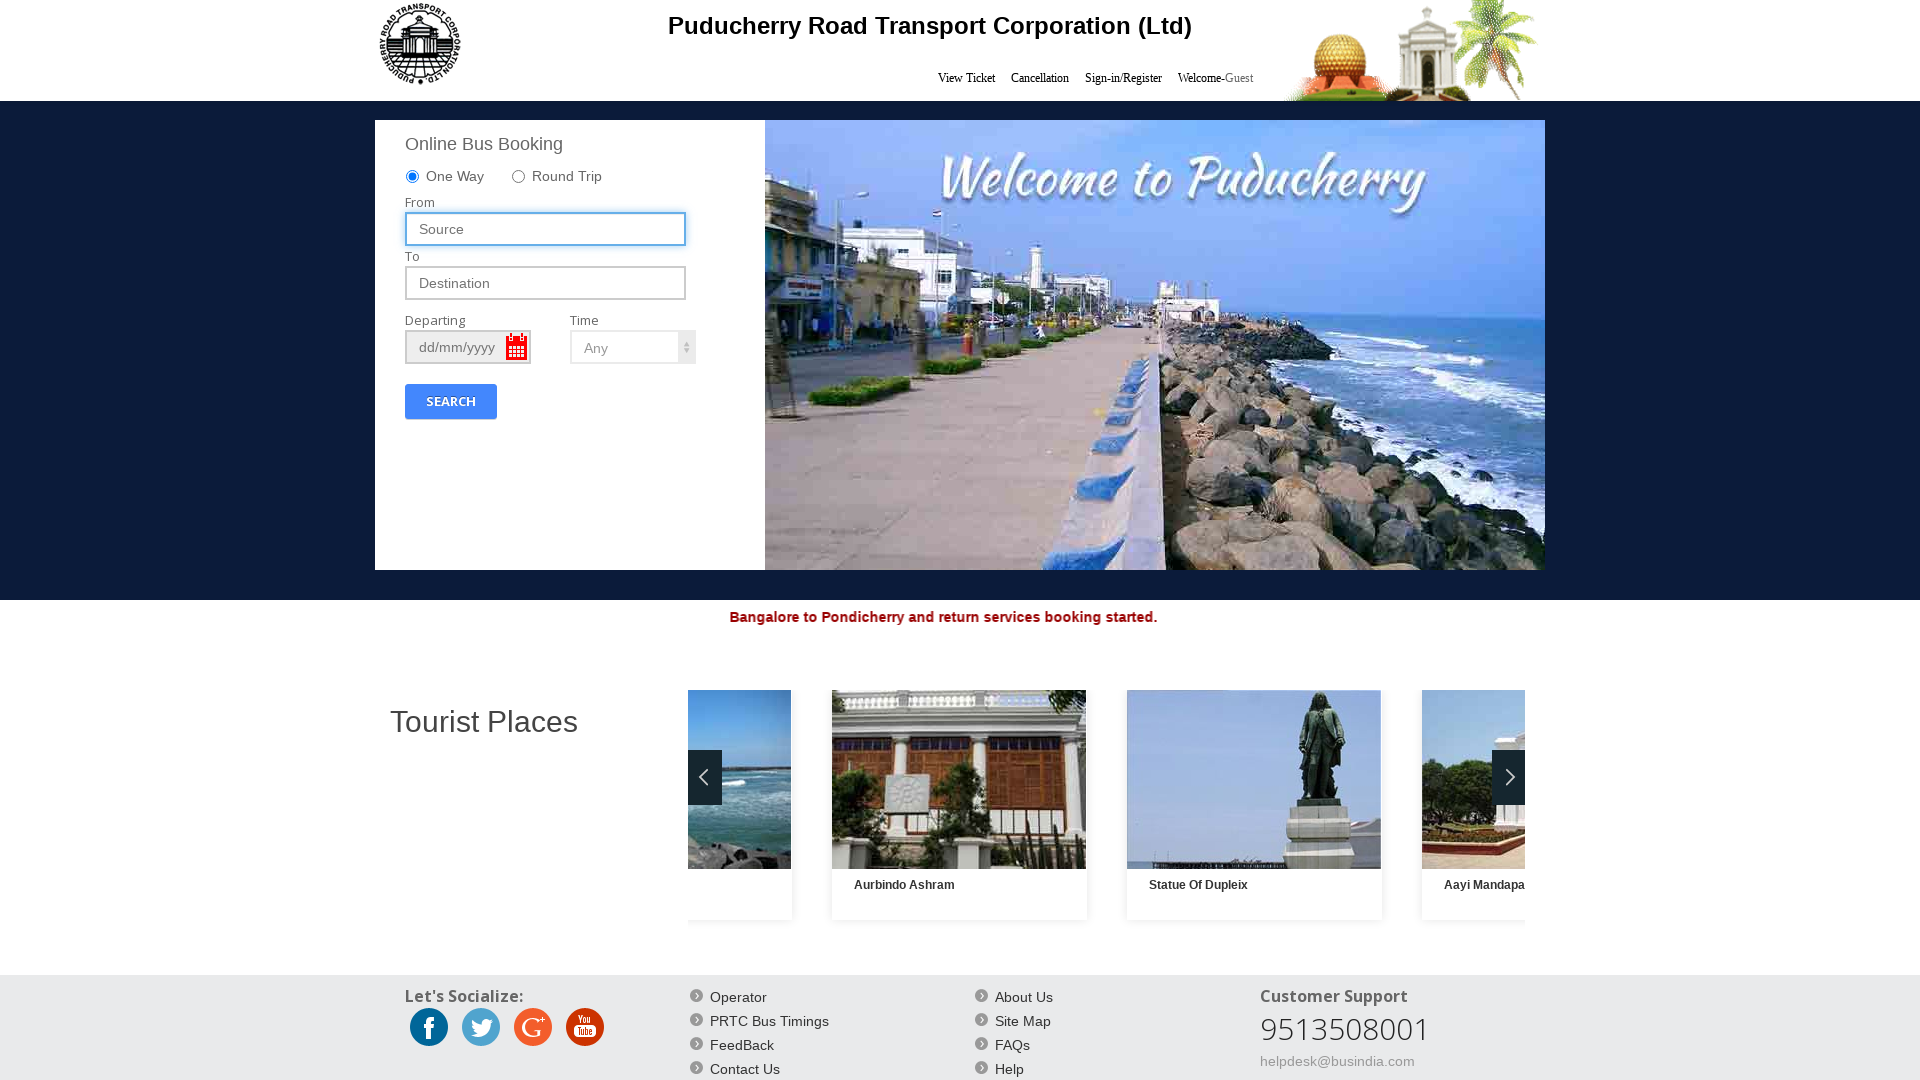

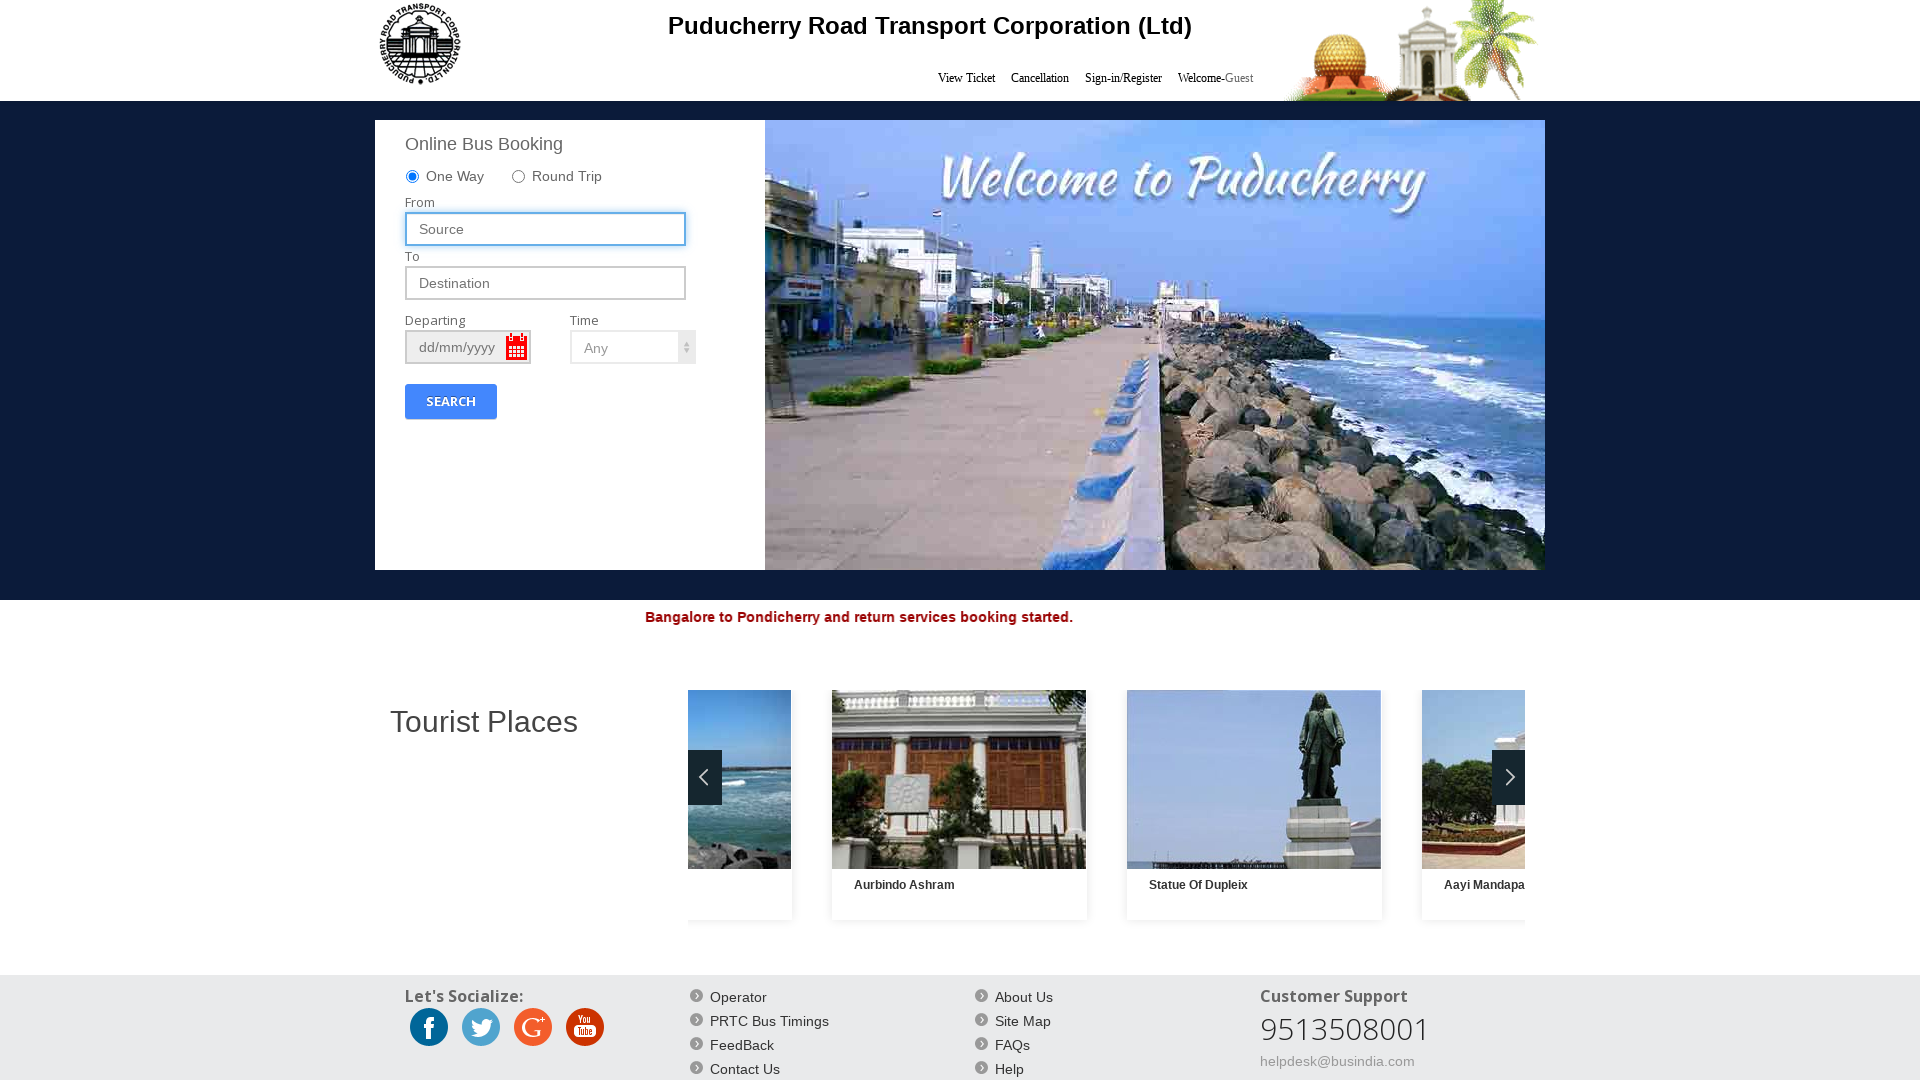